Navigates to RedBus website and verifies it loads

Starting URL: https://www.redbus.in/

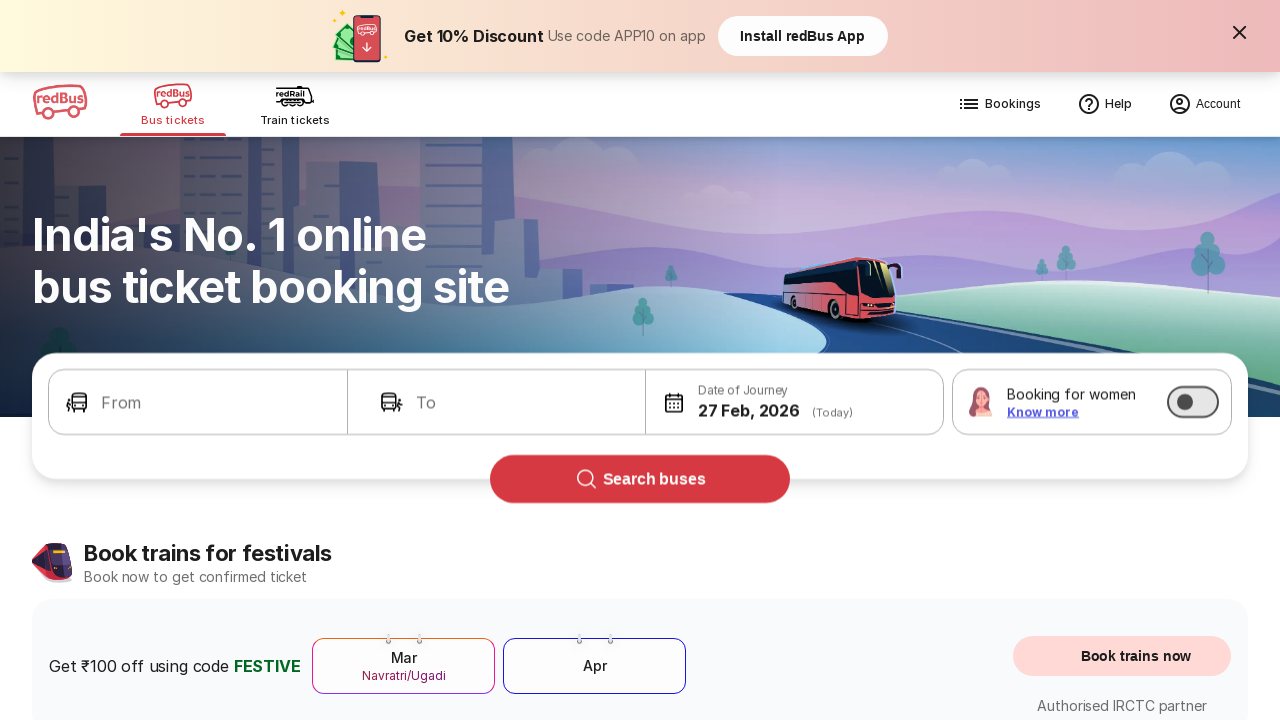

RedBus homepage loaded - DOM content ready
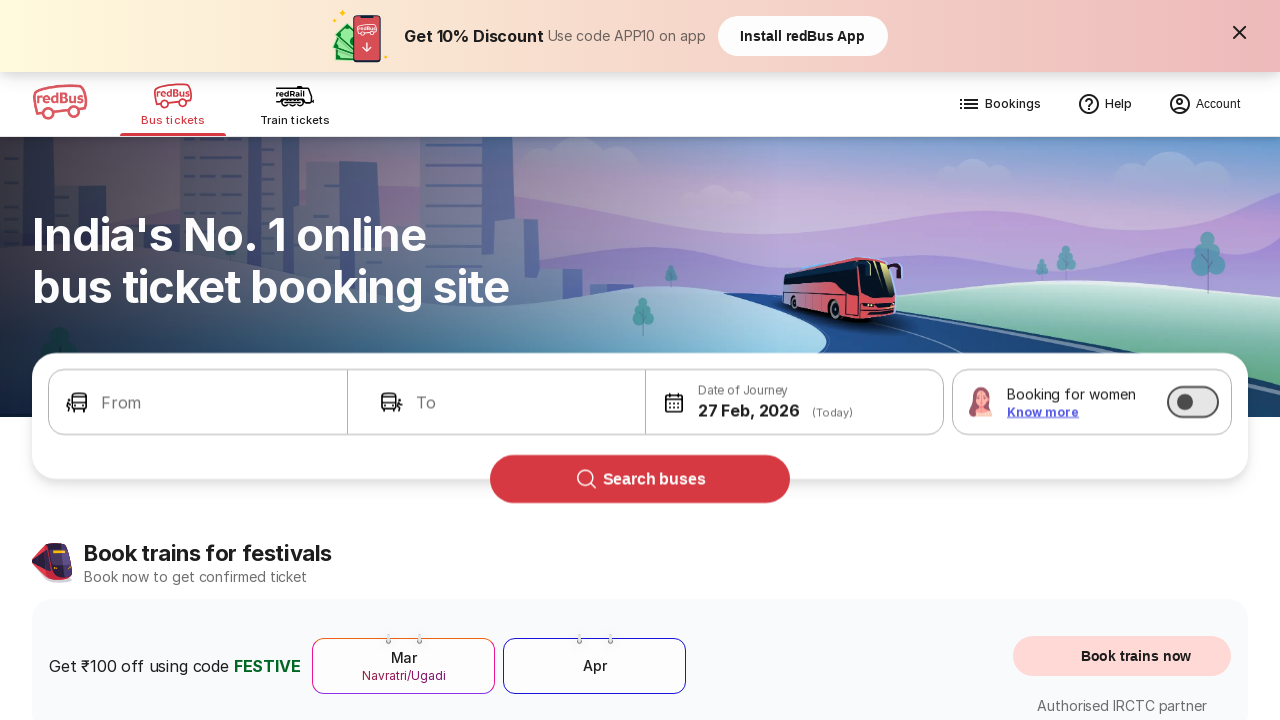

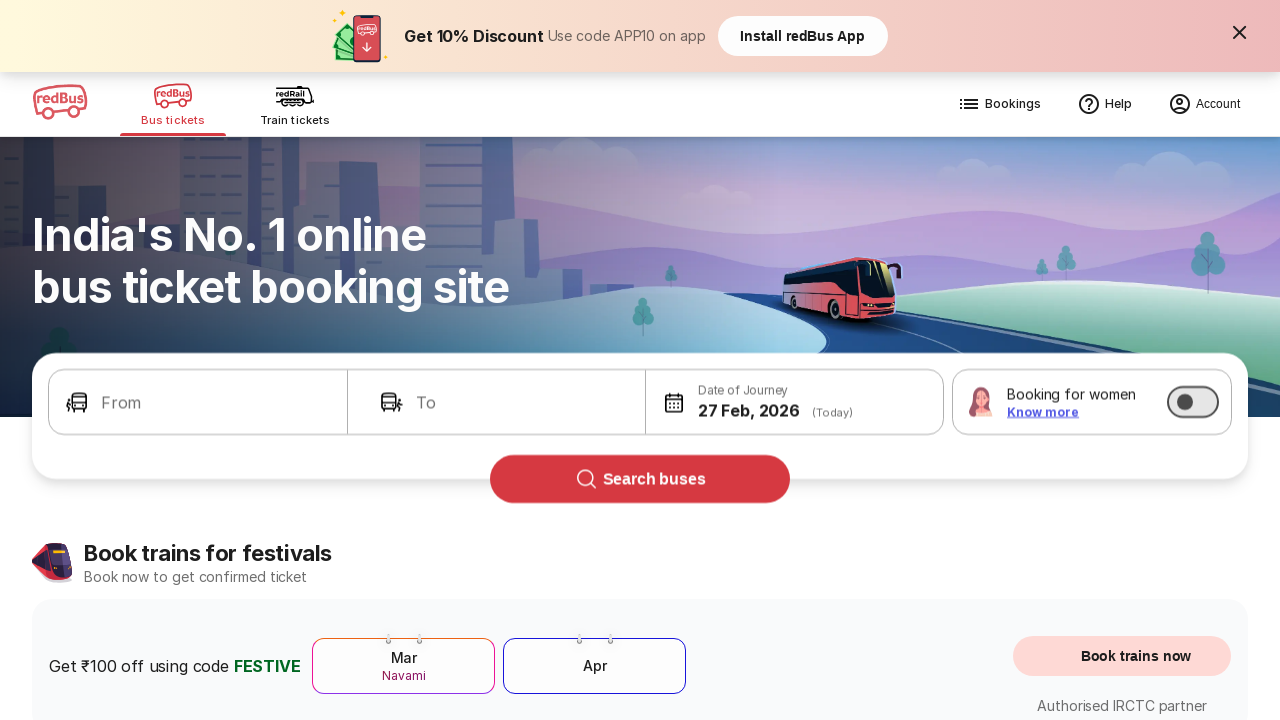